Tests file upload functionality by clicking the file input element and submitting a file upload form

Starting URL: https://javabykiran.com/playground/file-upload

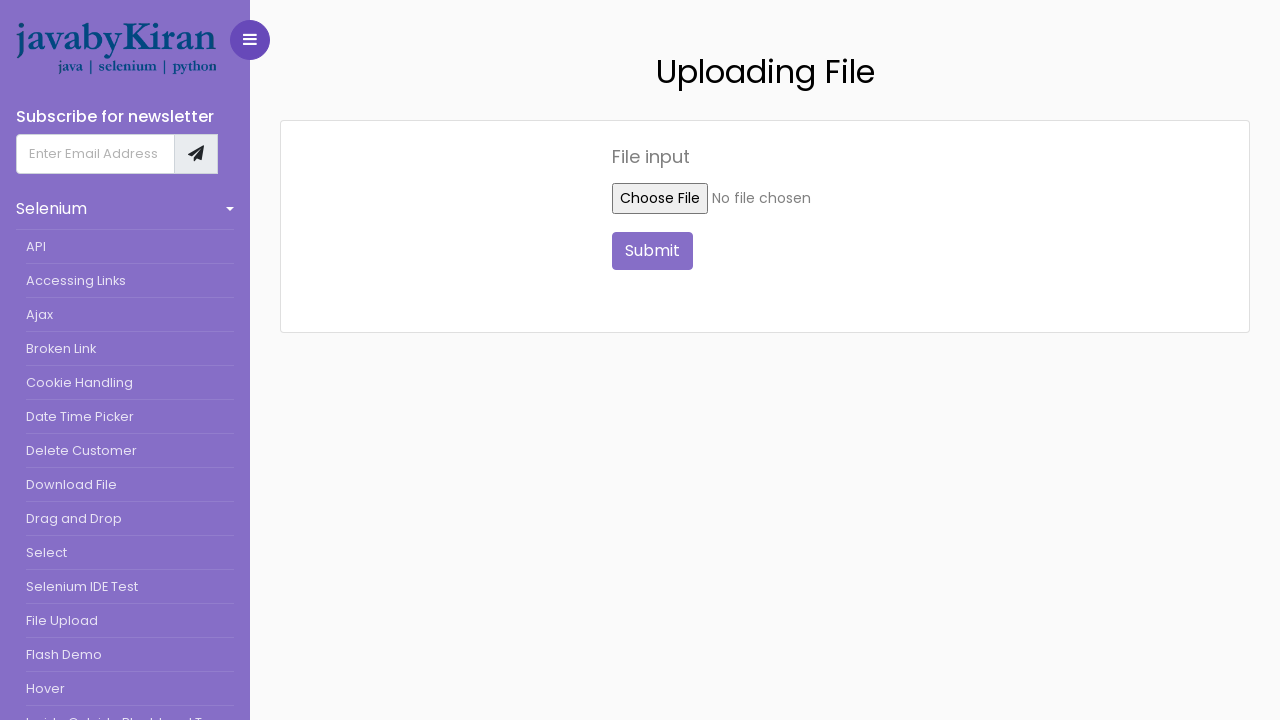

Created temporary test file for upload
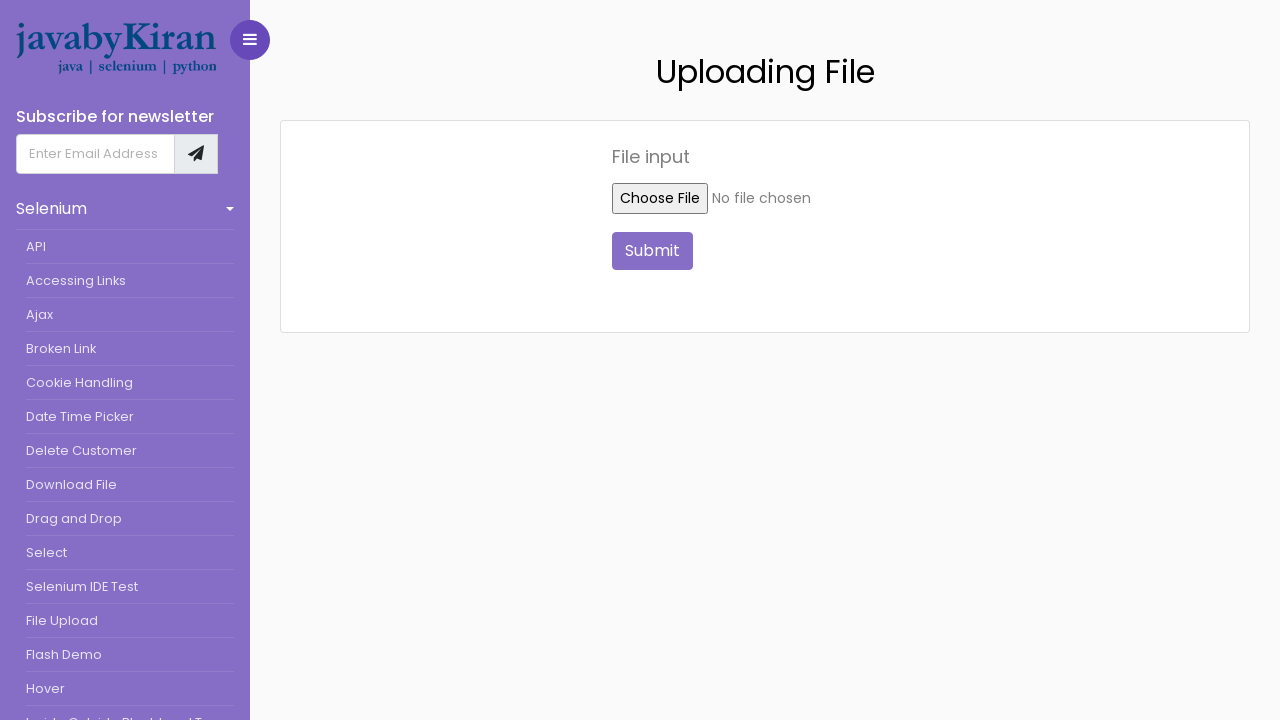

Set input file to file upload element
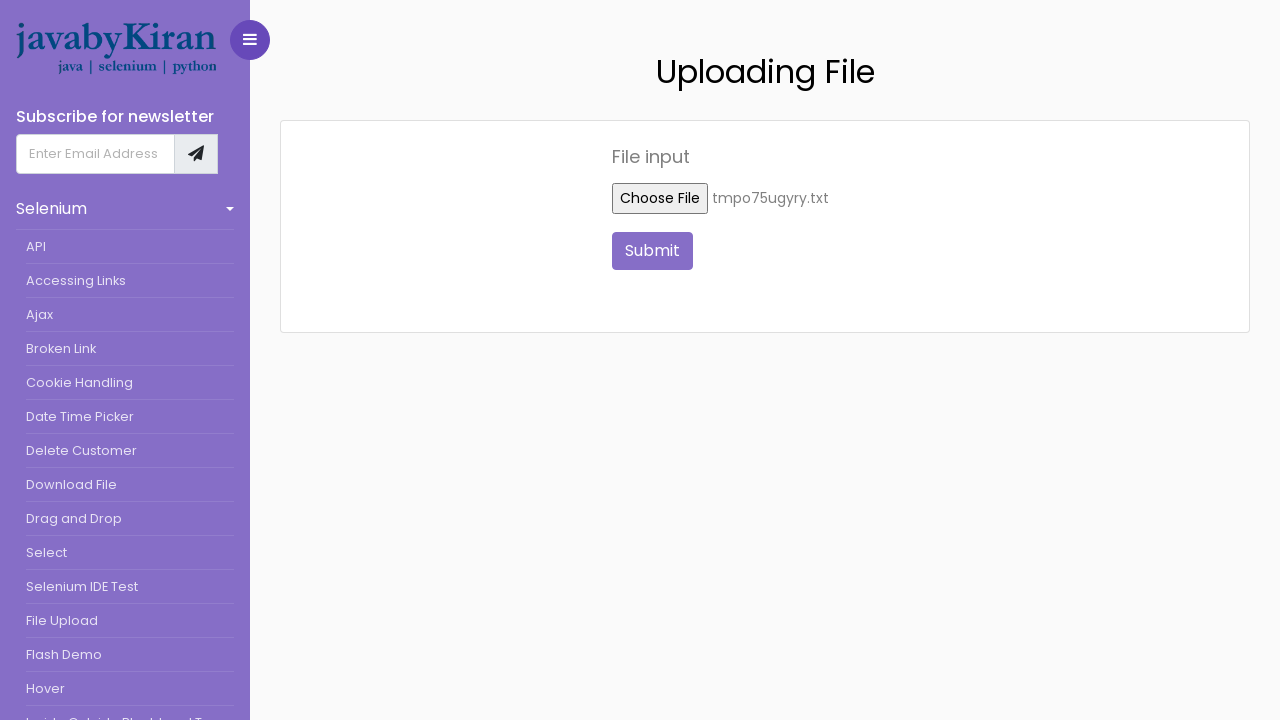

Clicked submit button to upload file at (250, 40) on xpath=//button
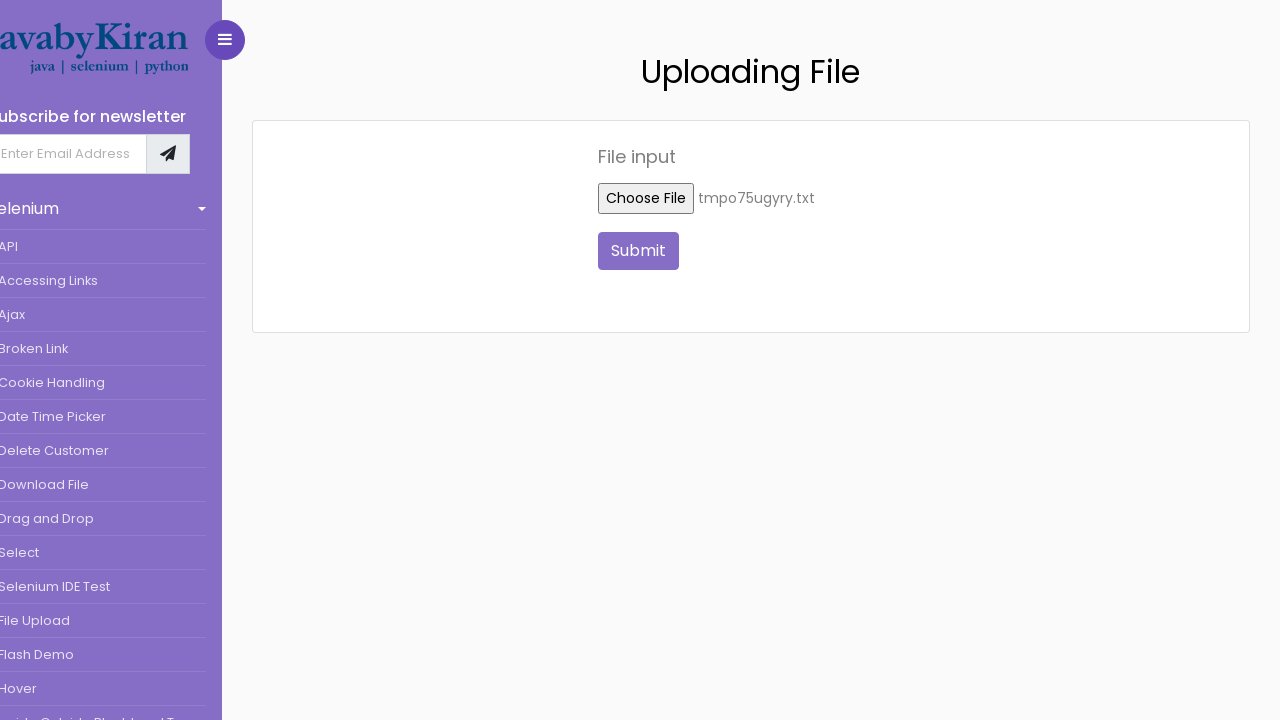

Cleaned up temporary test file
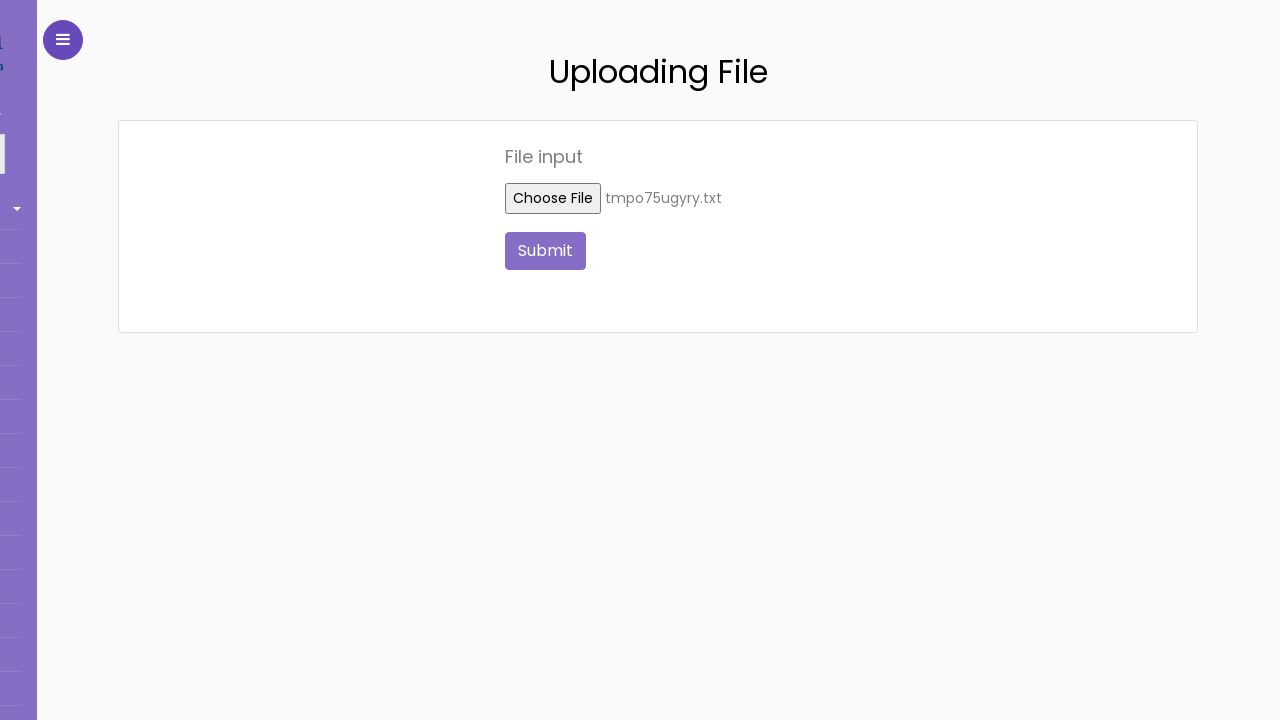

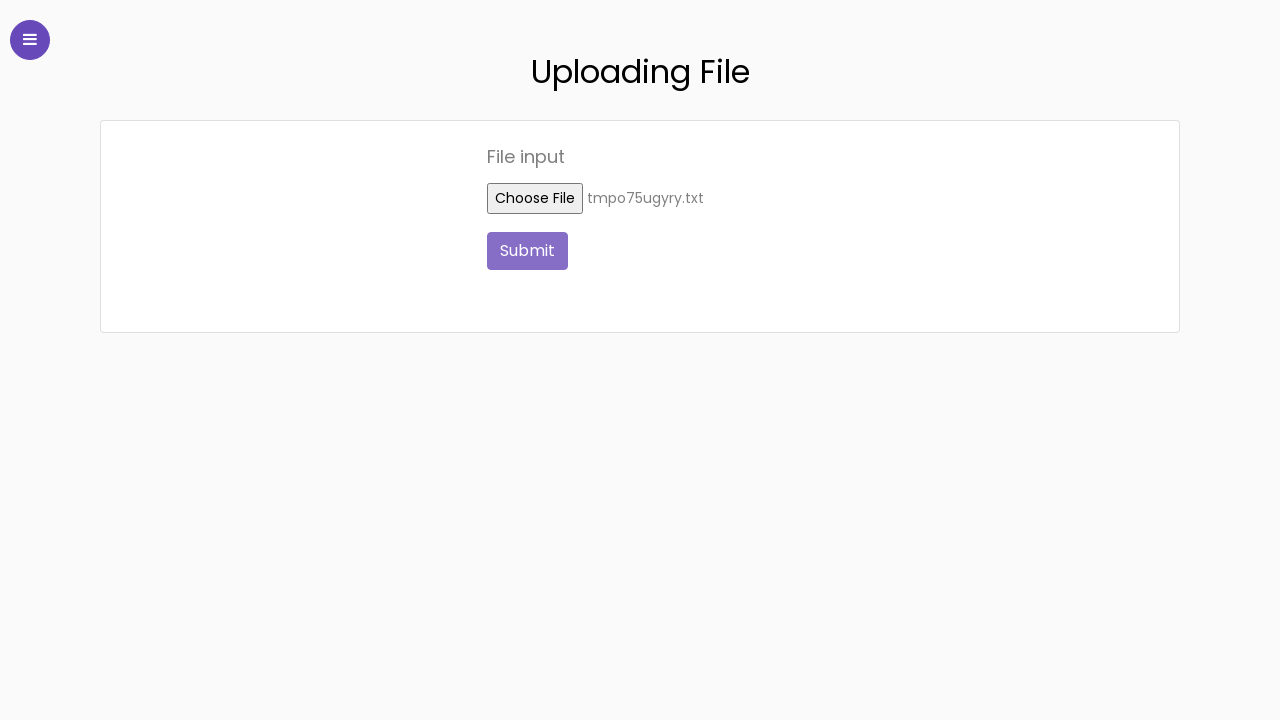